Navigates to W3Schools HTML tables page and iterates through table cells to verify the table content is displayed correctly

Starting URL: https://www.w3schools.com/html/html_tables.asp

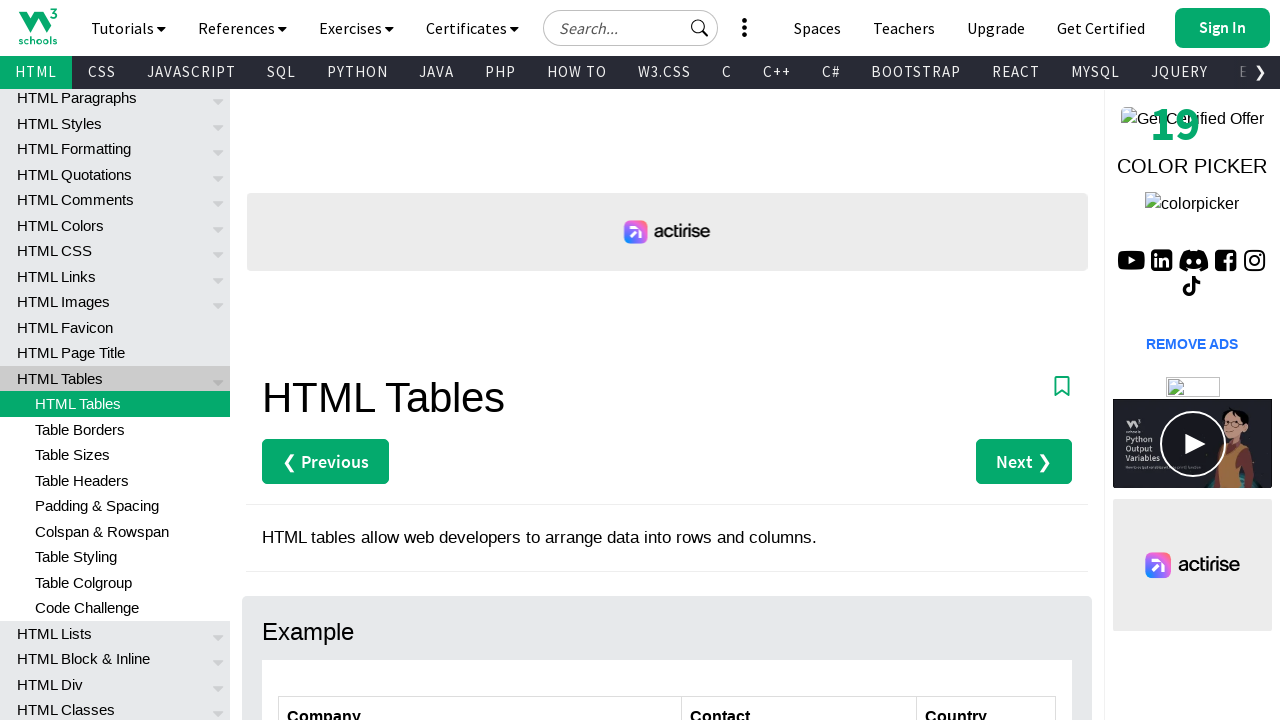

Navigated to W3Schools HTML tables page
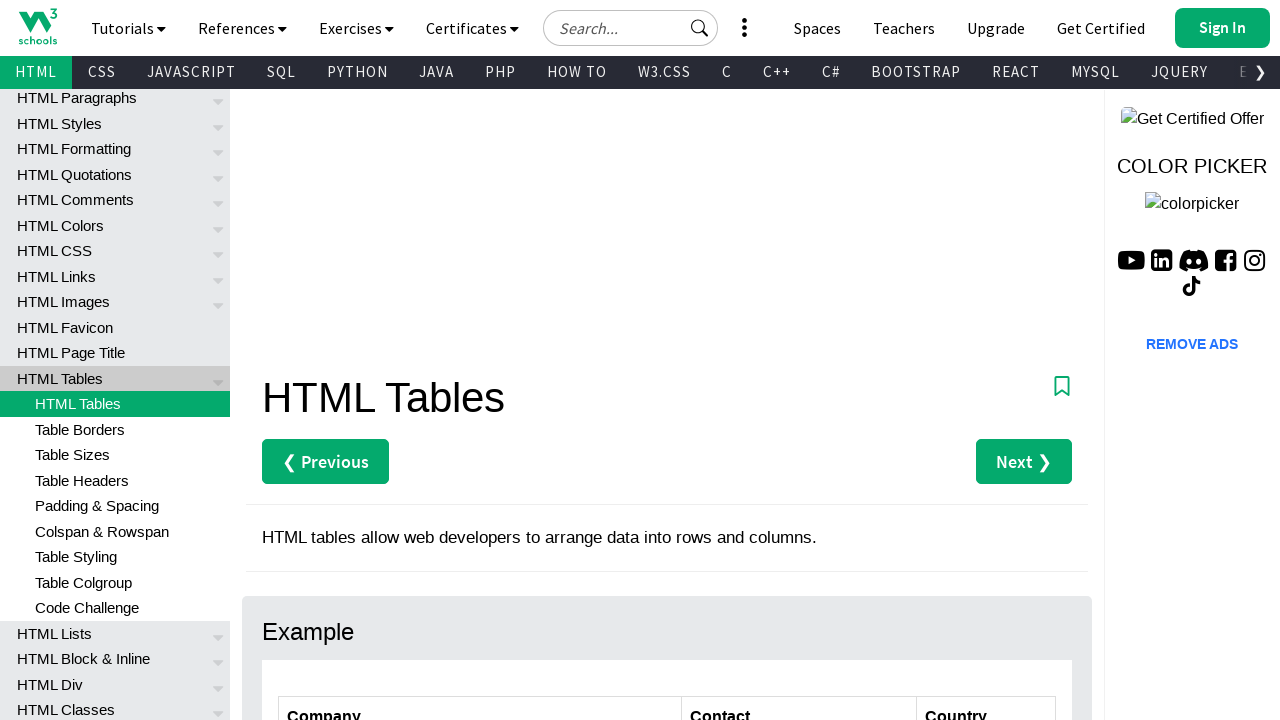

Table with id 'customers' loaded
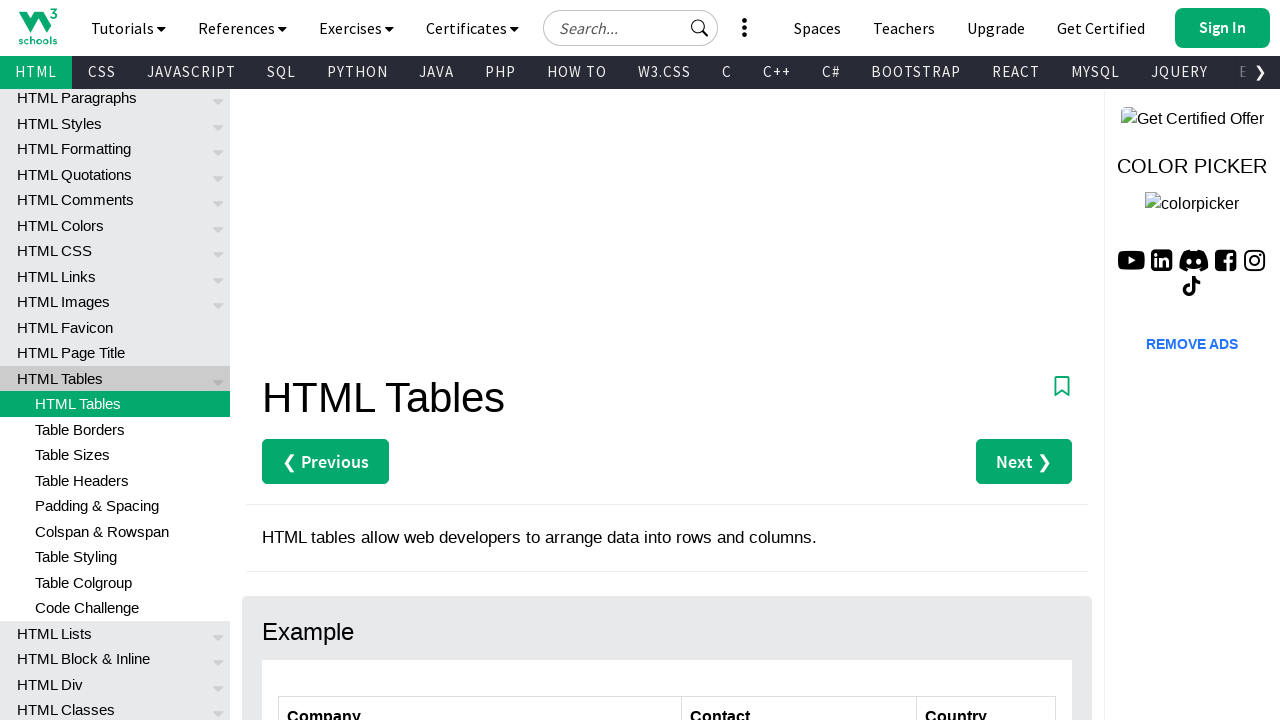

Found 3 table headers
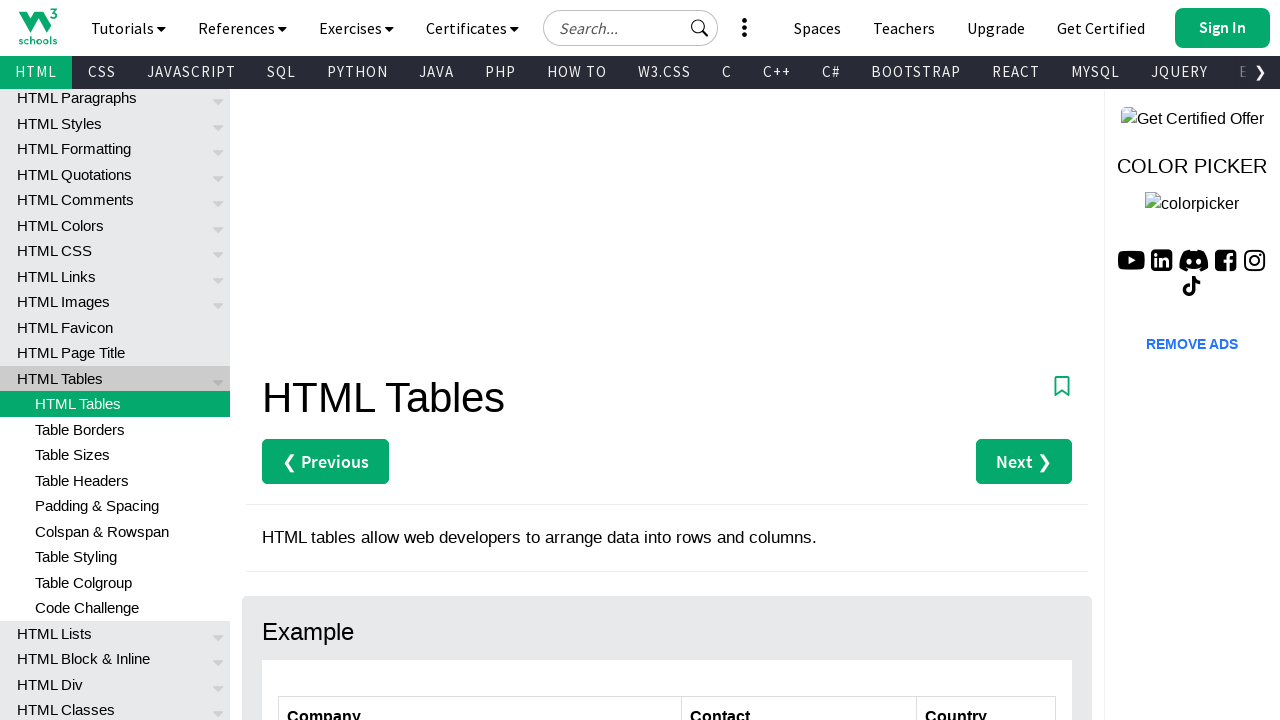

Found 6 table rows (excluding header)
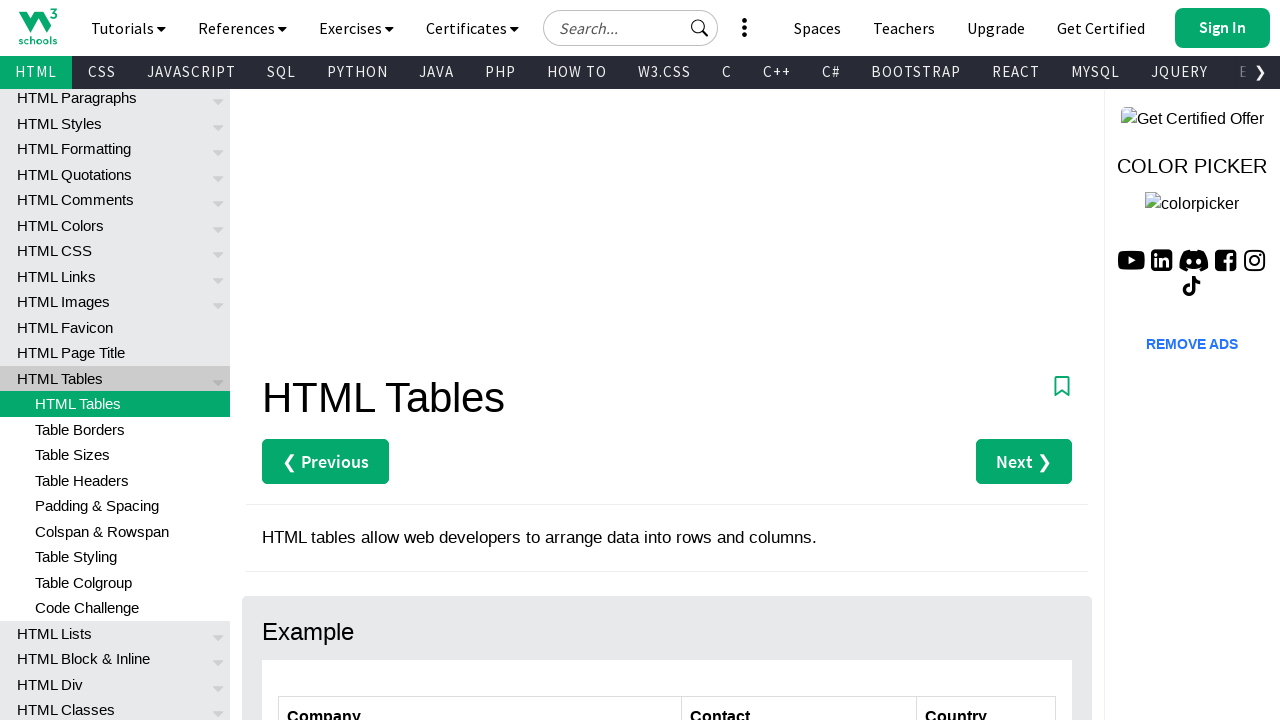

Retrieved first column value from row 2: 'Alfreds Futterkiste'
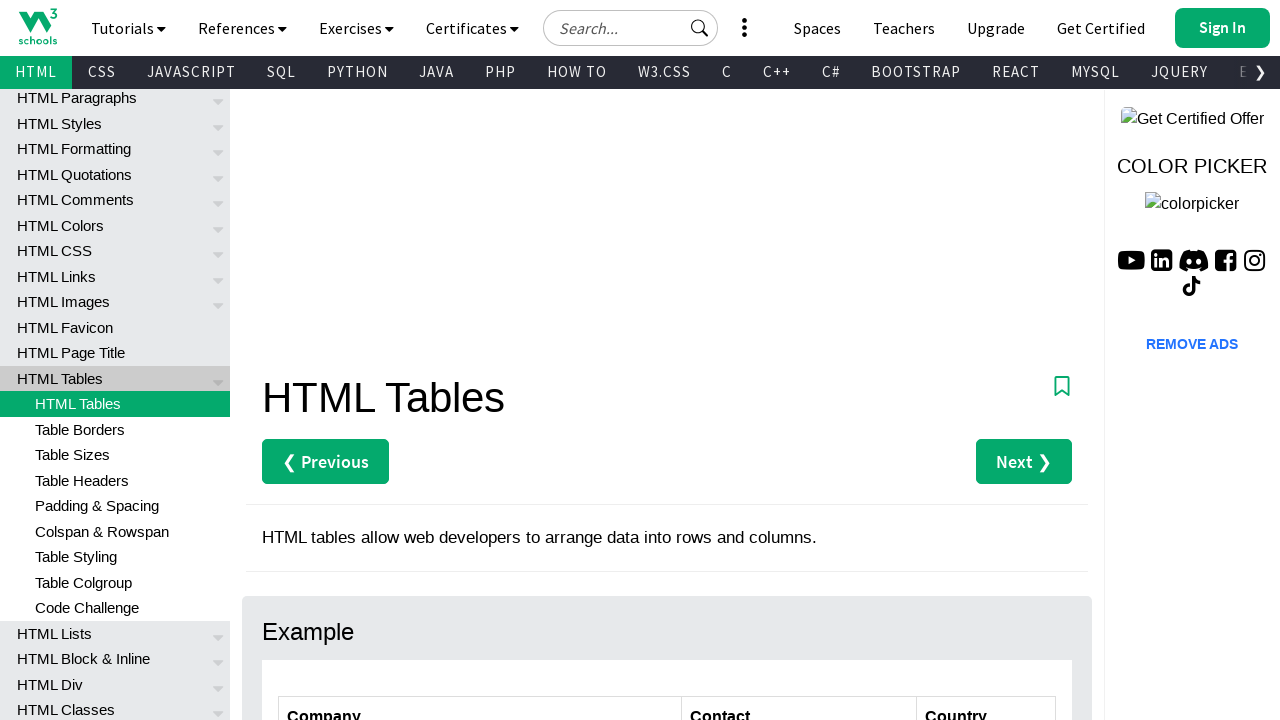

Retrieved first column value from row 3: 'Centro comercial Moctezuma'
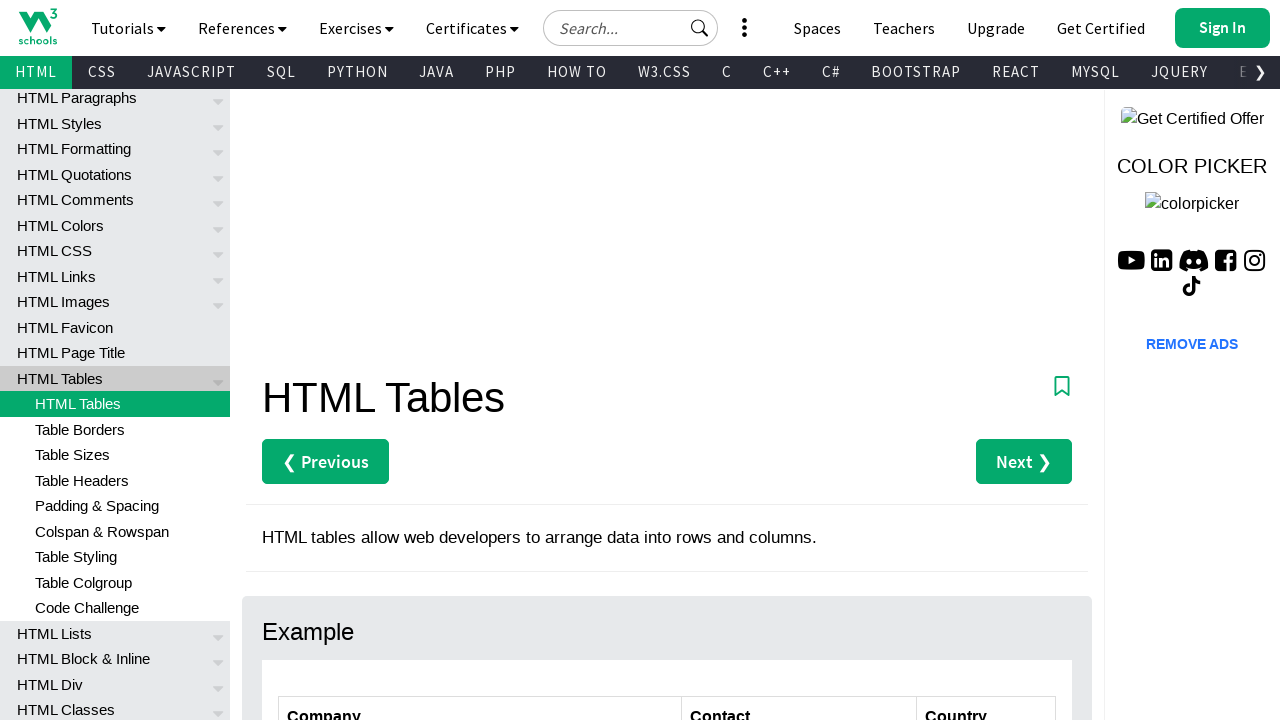

Retrieved first column value from row 4: 'Ernst Handel'
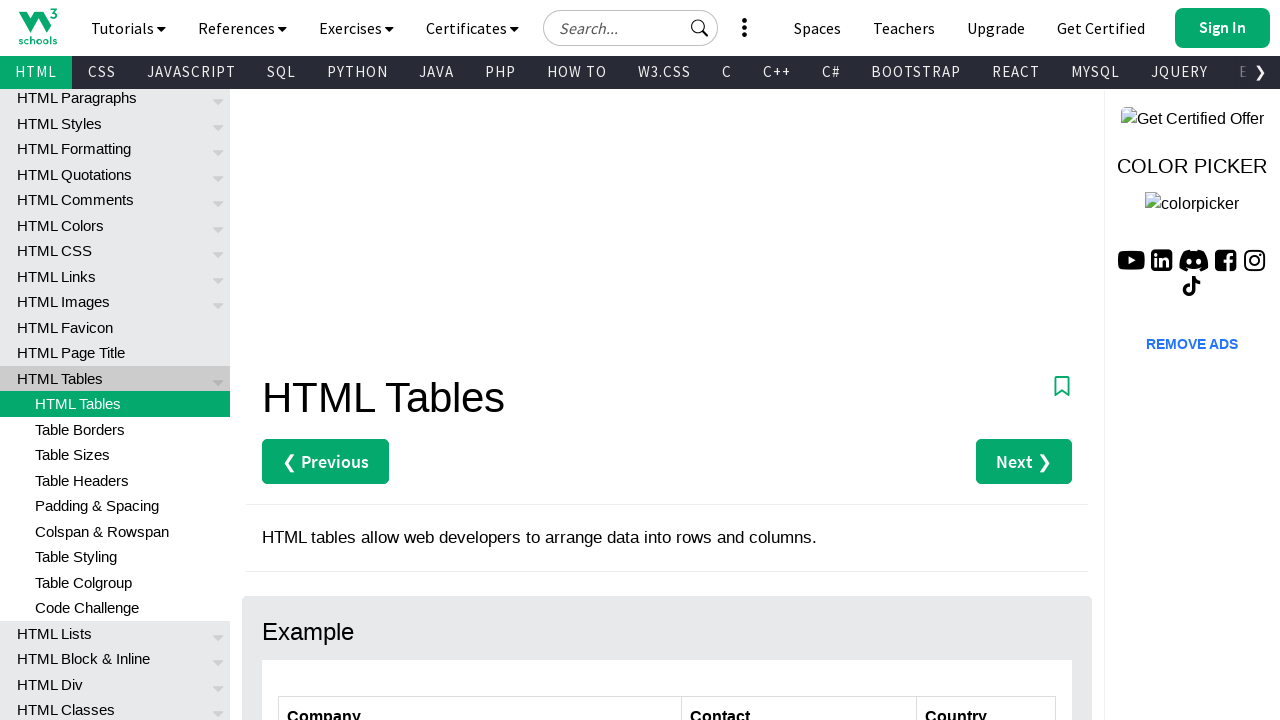

Retrieved first column value from row 5: 'Island Trading'
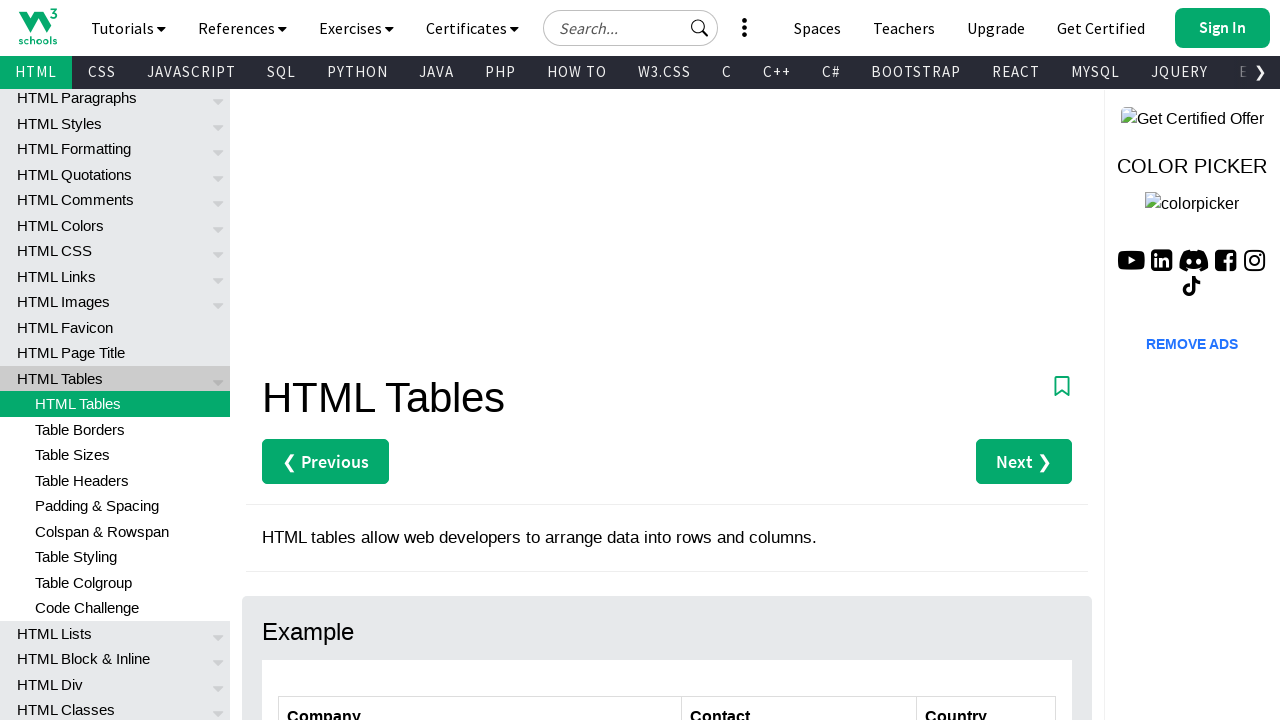

Retrieved first column value from row 6: 'Laughing Bacchus Winecellars'
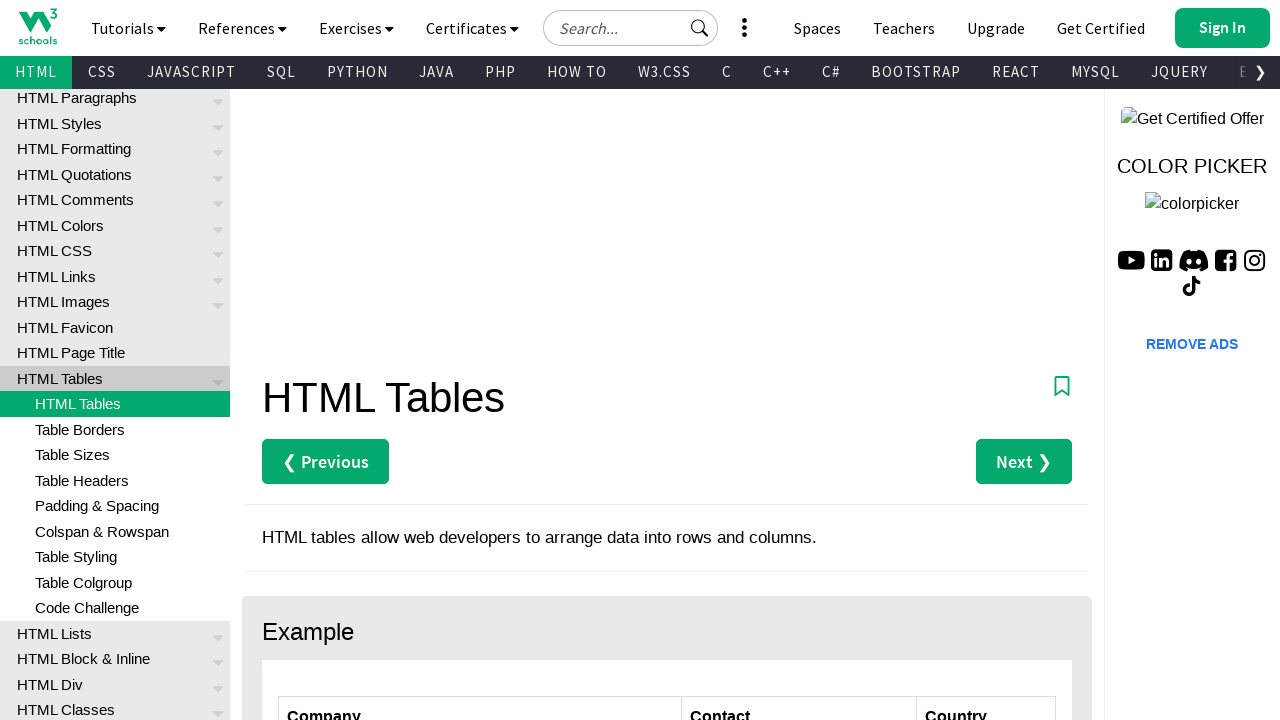

Retrieved first column value from row 7: 'Magazzini Alimentari Riuniti'
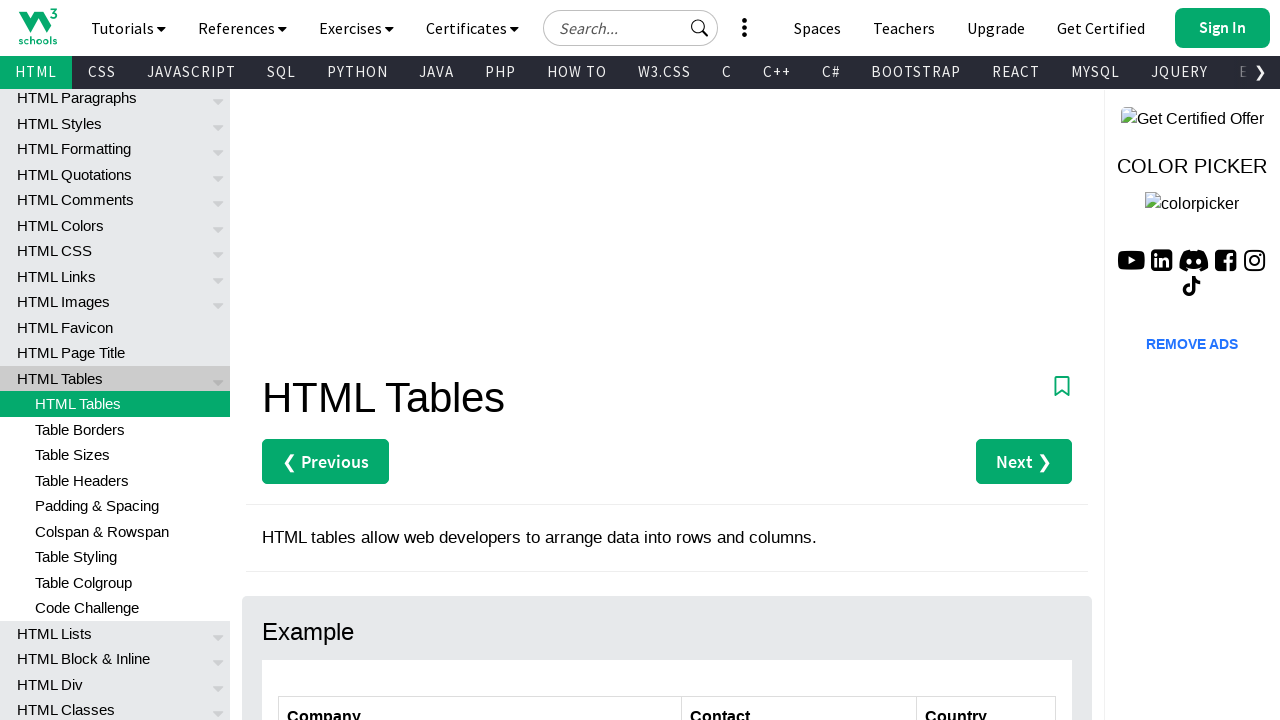

Retrieved second column value from row 2: 'Maria Anders'
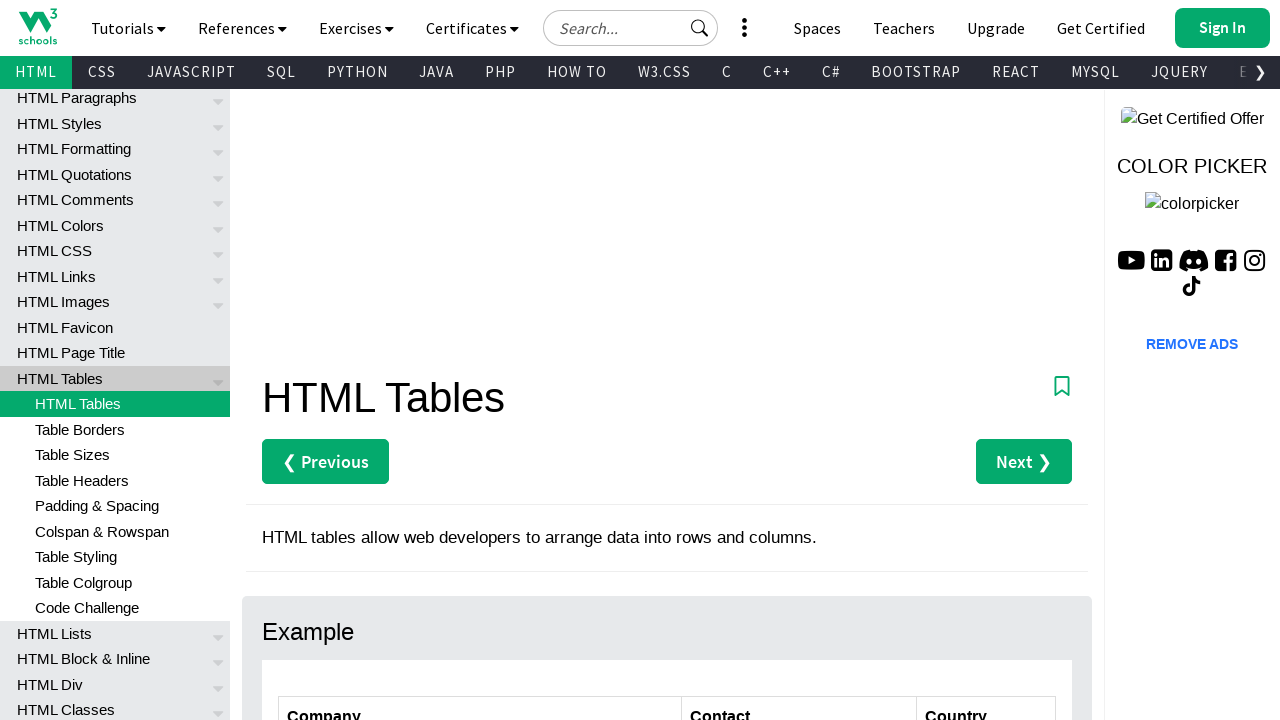

Retrieved second column value from row 3: 'Francisco Chang'
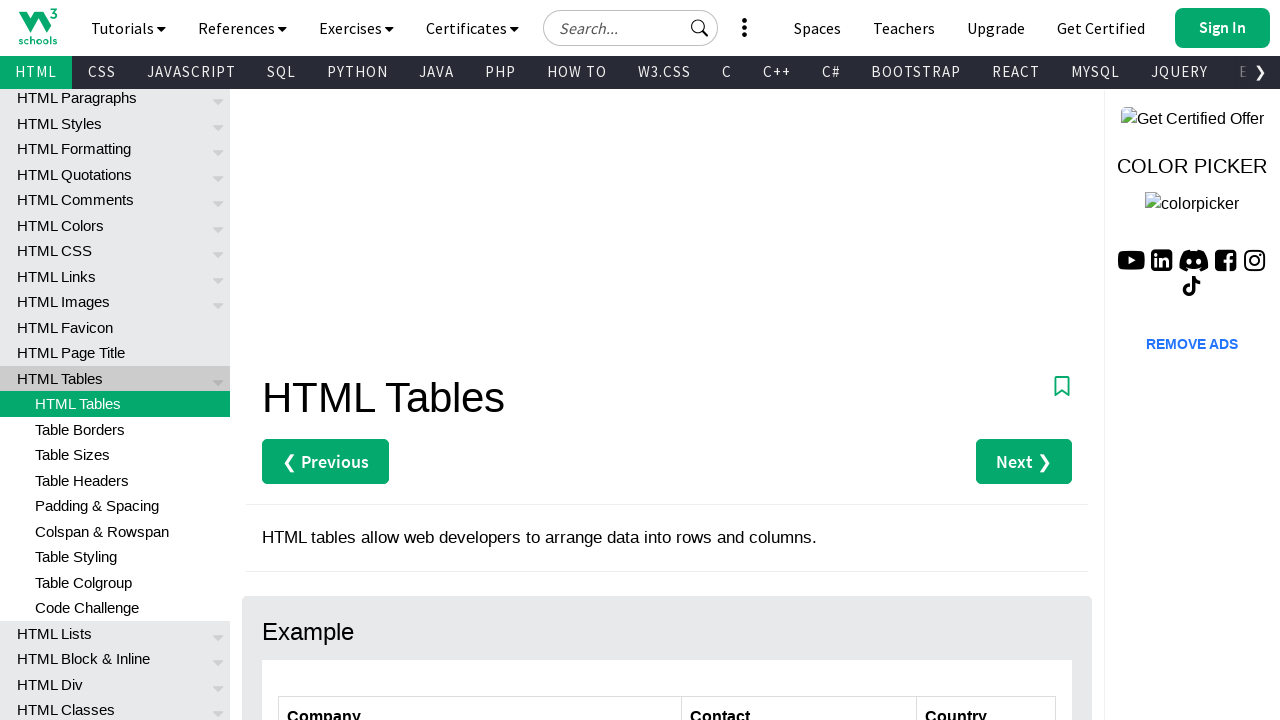

Retrieved second column value from row 4: 'Roland Mendel'
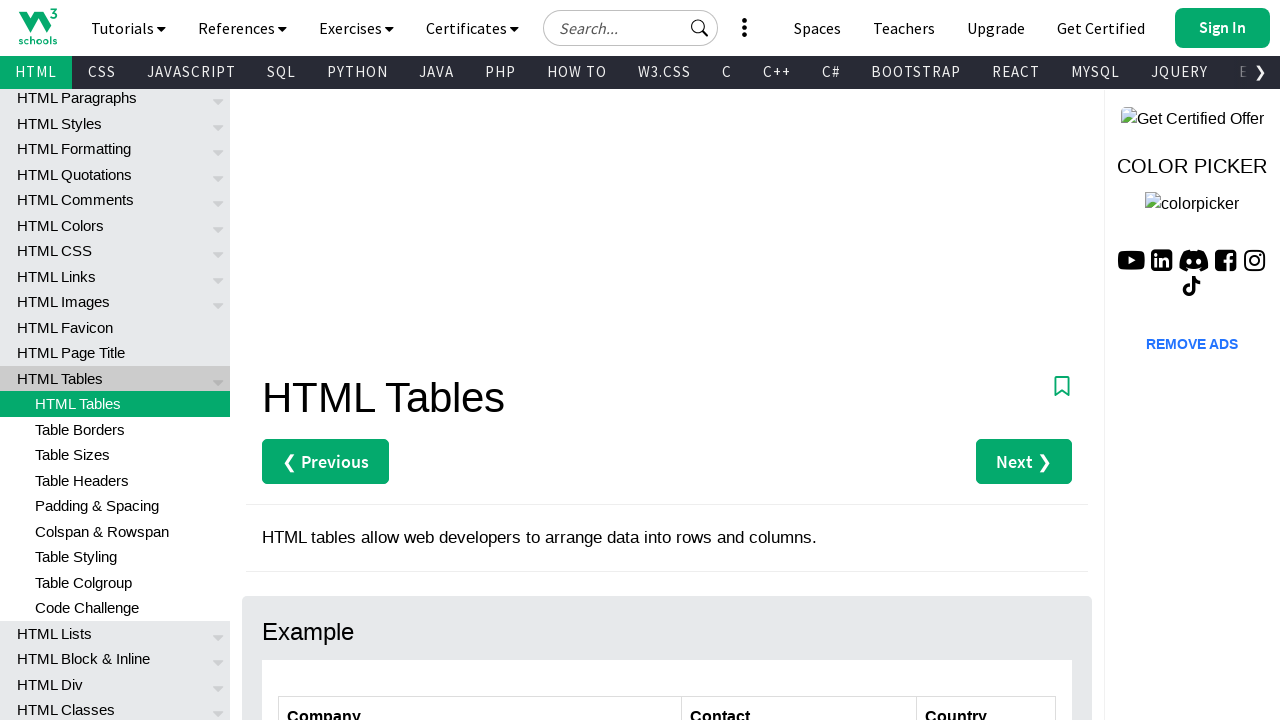

Retrieved second column value from row 5: 'Helen Bennett'
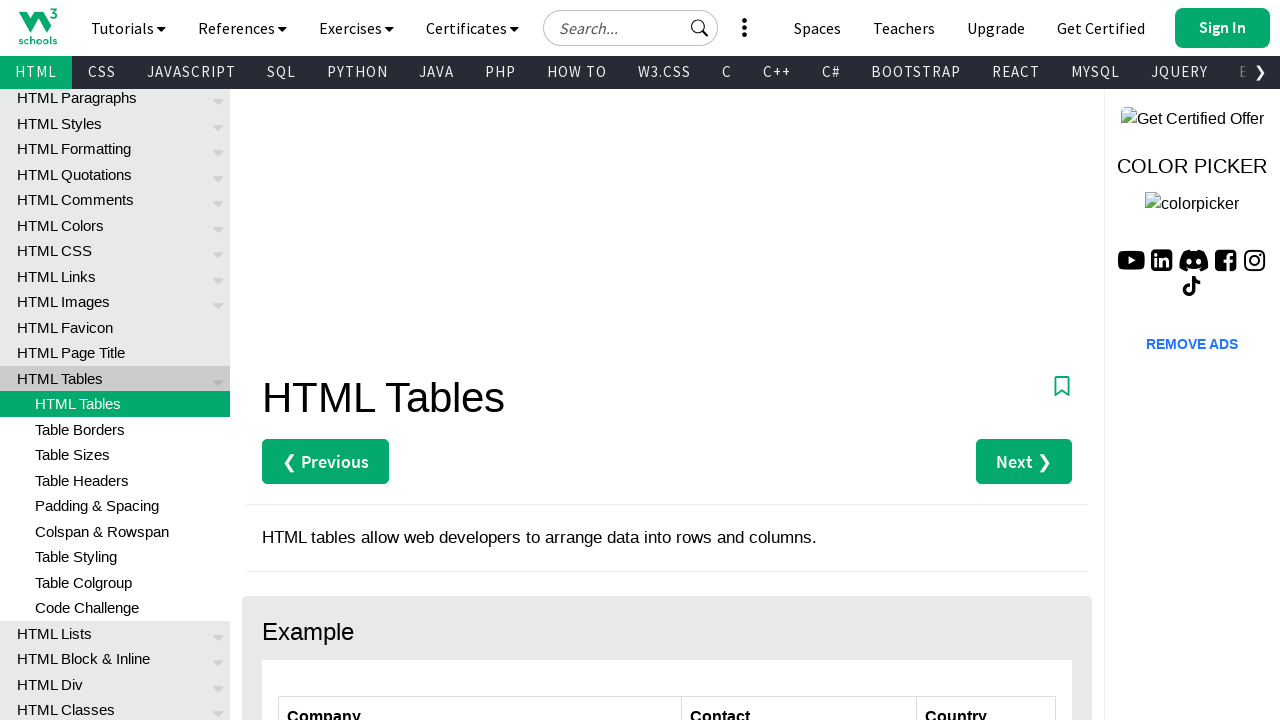

Retrieved second column value from row 6: 'Yoshi Tannamuri'
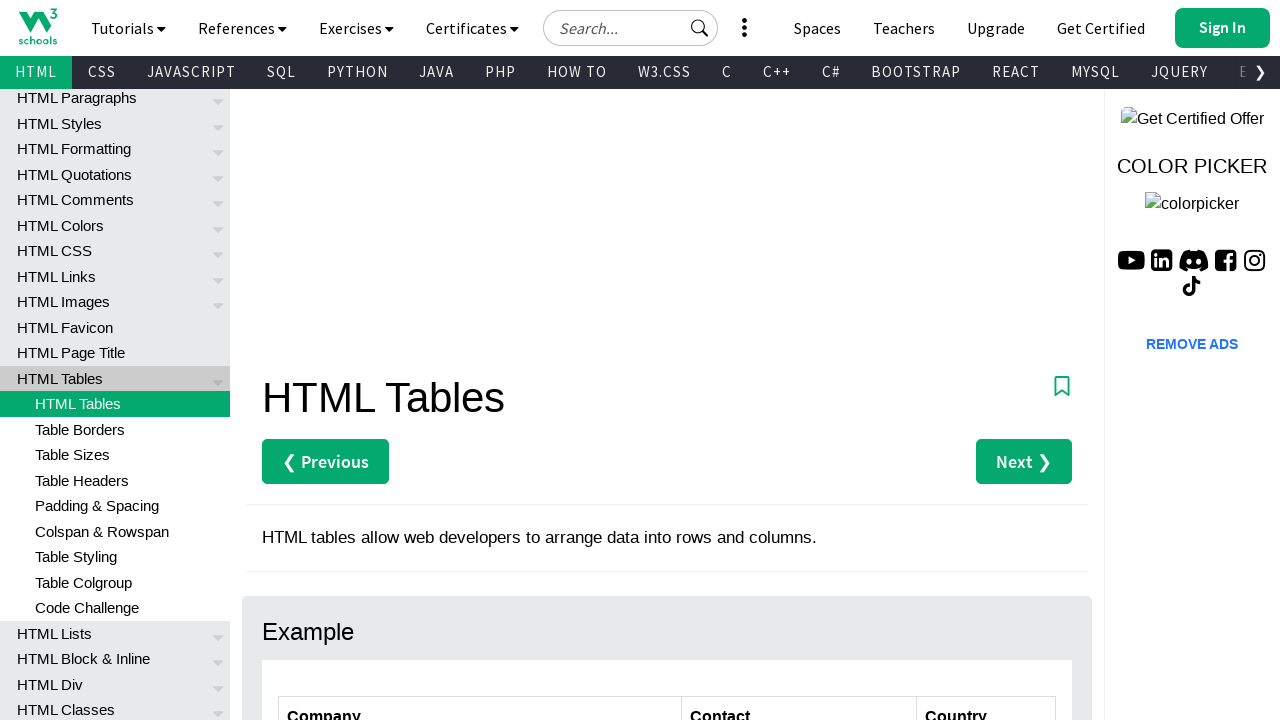

Retrieved second column value from row 7: 'Giovanni Rovelli'
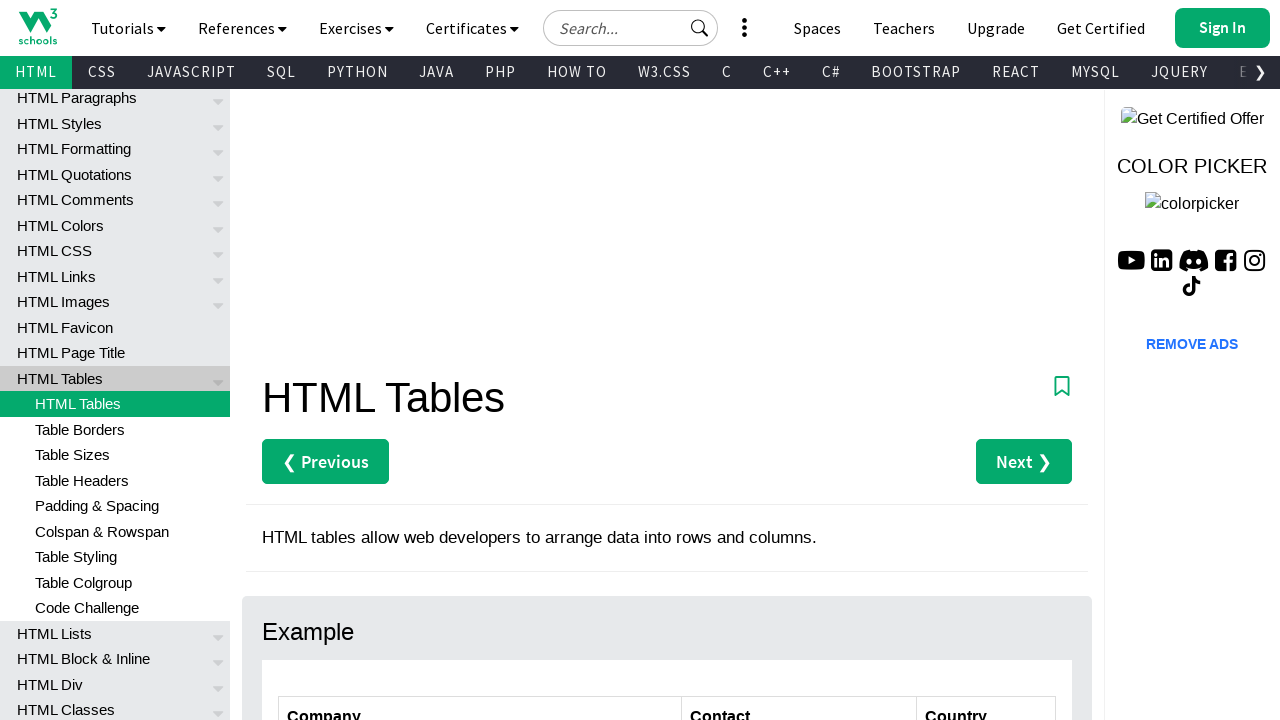

Retrieved third column value from row 2: 'Germany'
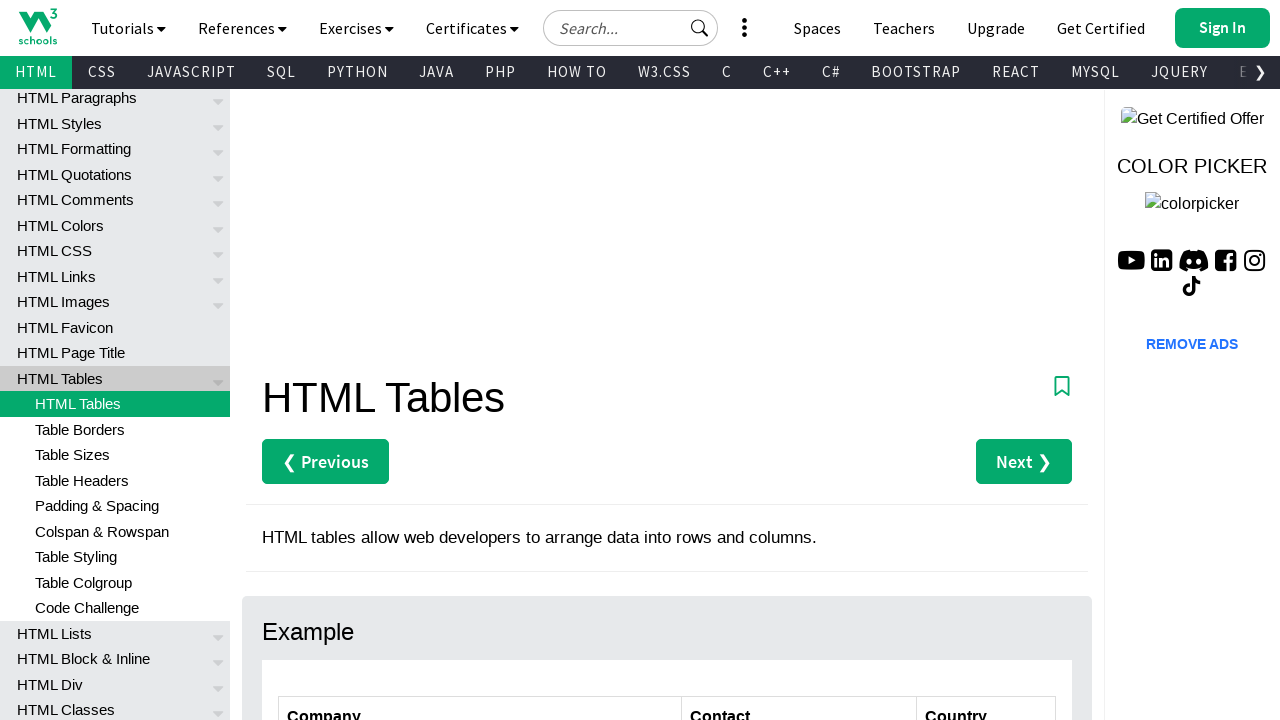

Retrieved third column value from row 3: 'Mexico'
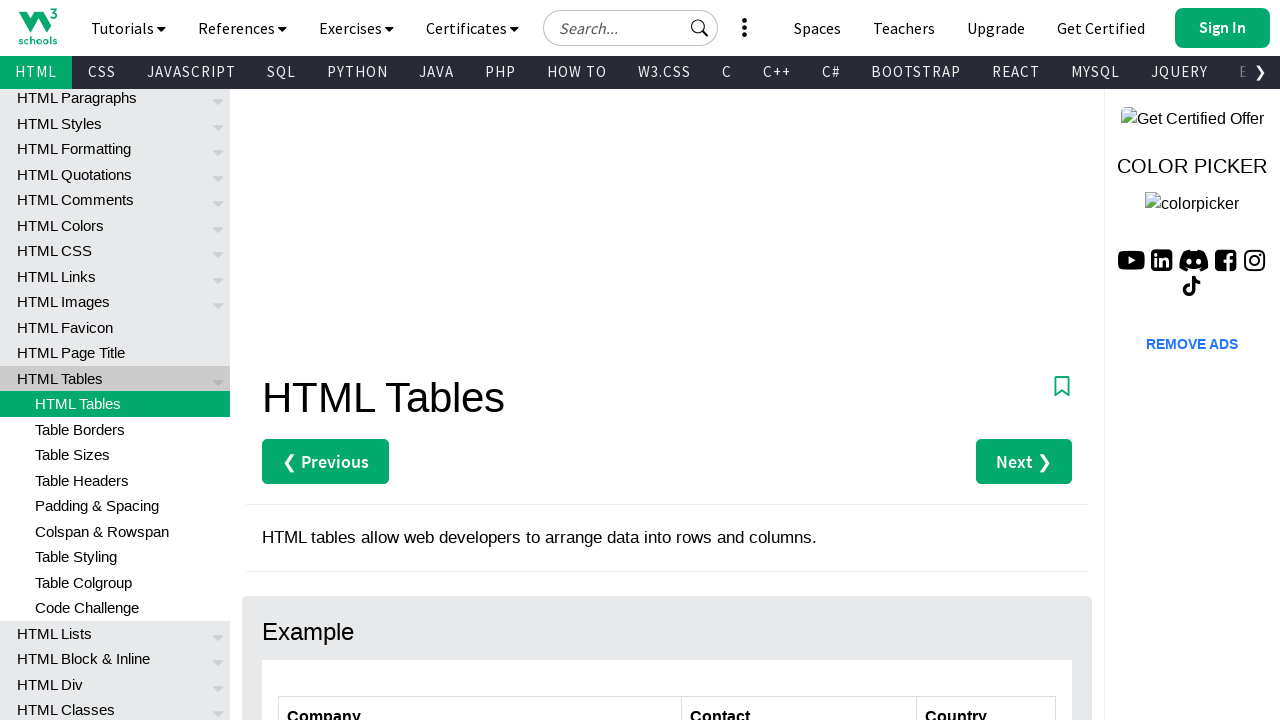

Retrieved third column value from row 4: 'Austria'
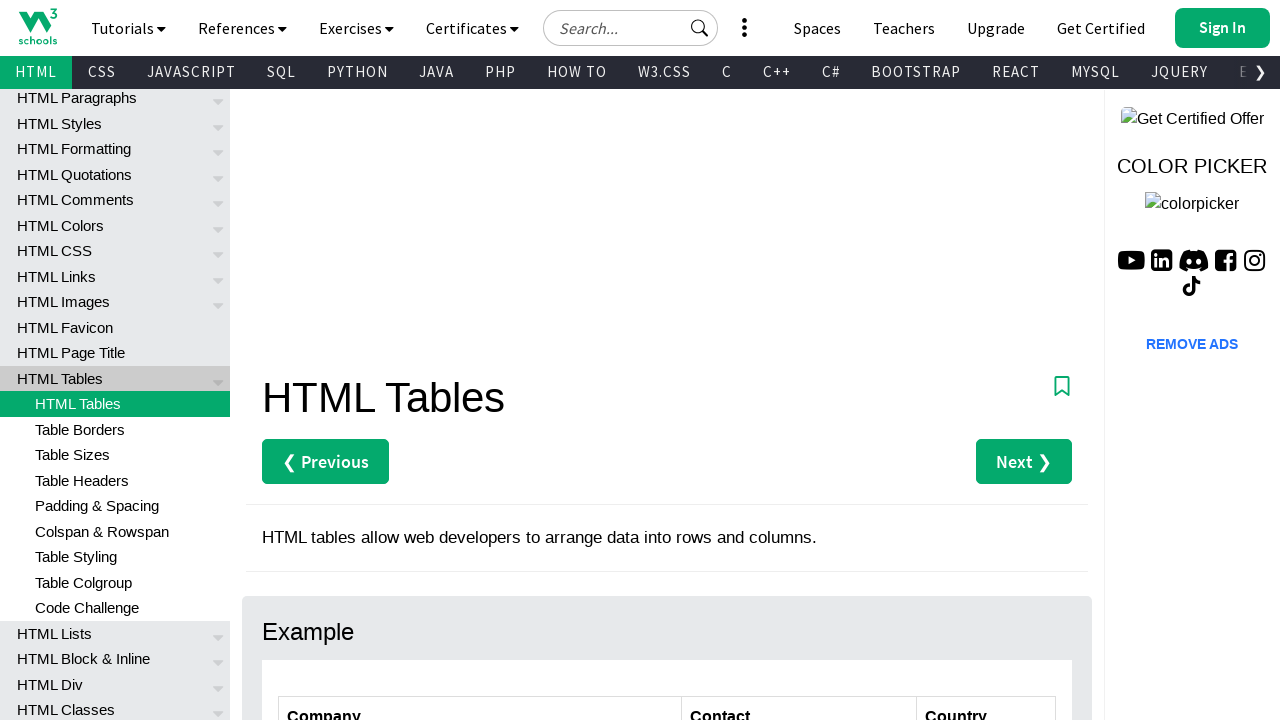

Retrieved third column value from row 5: 'UK'
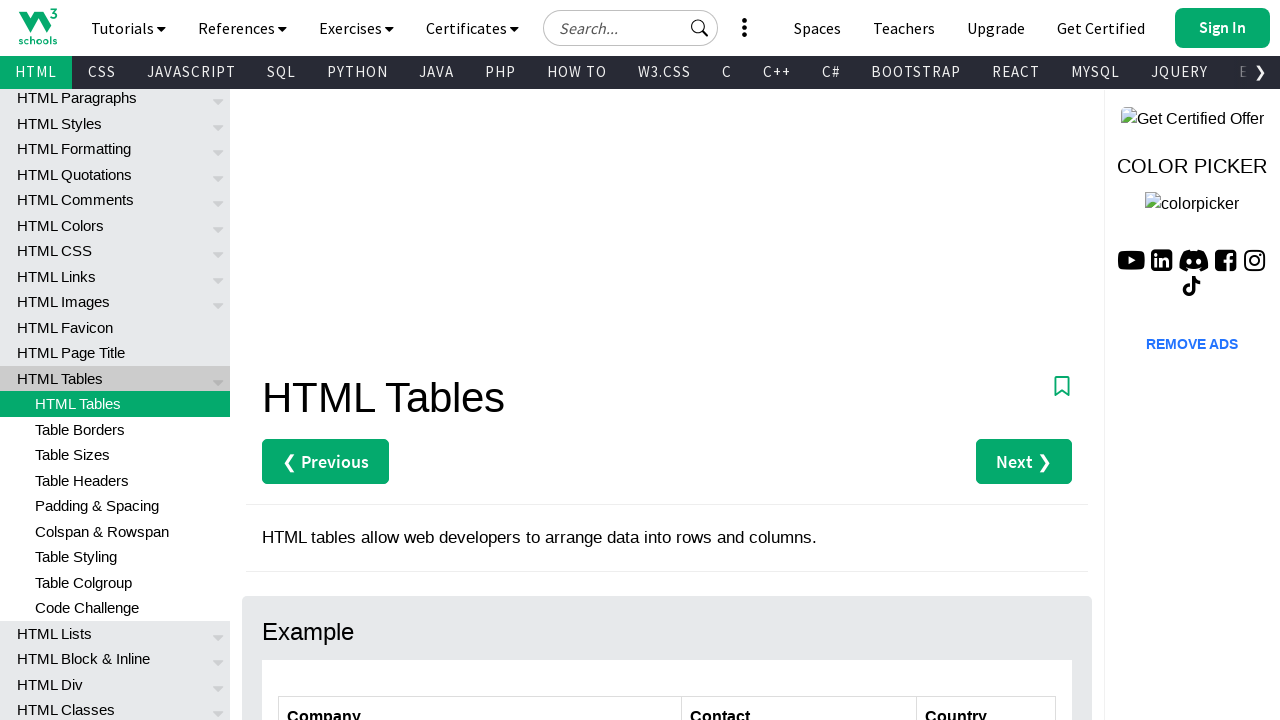

Retrieved third column value from row 6: 'Canada'
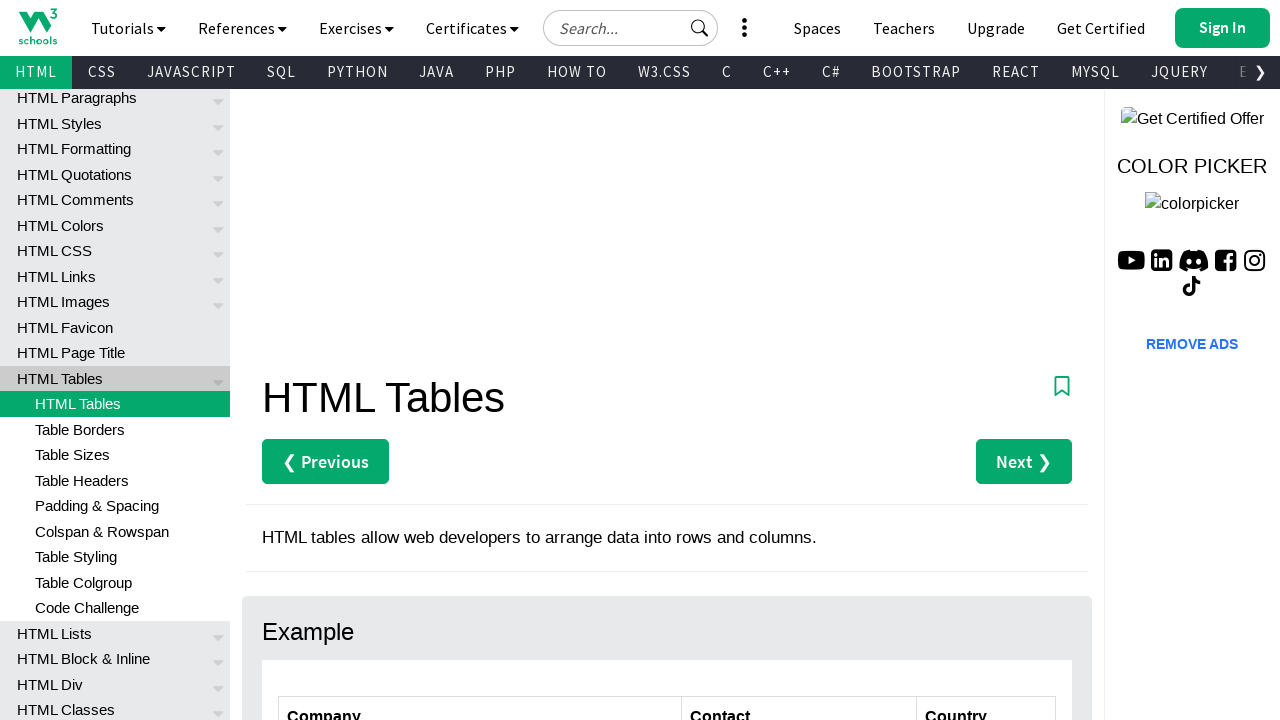

Retrieved third column value from row 7: 'Italy'
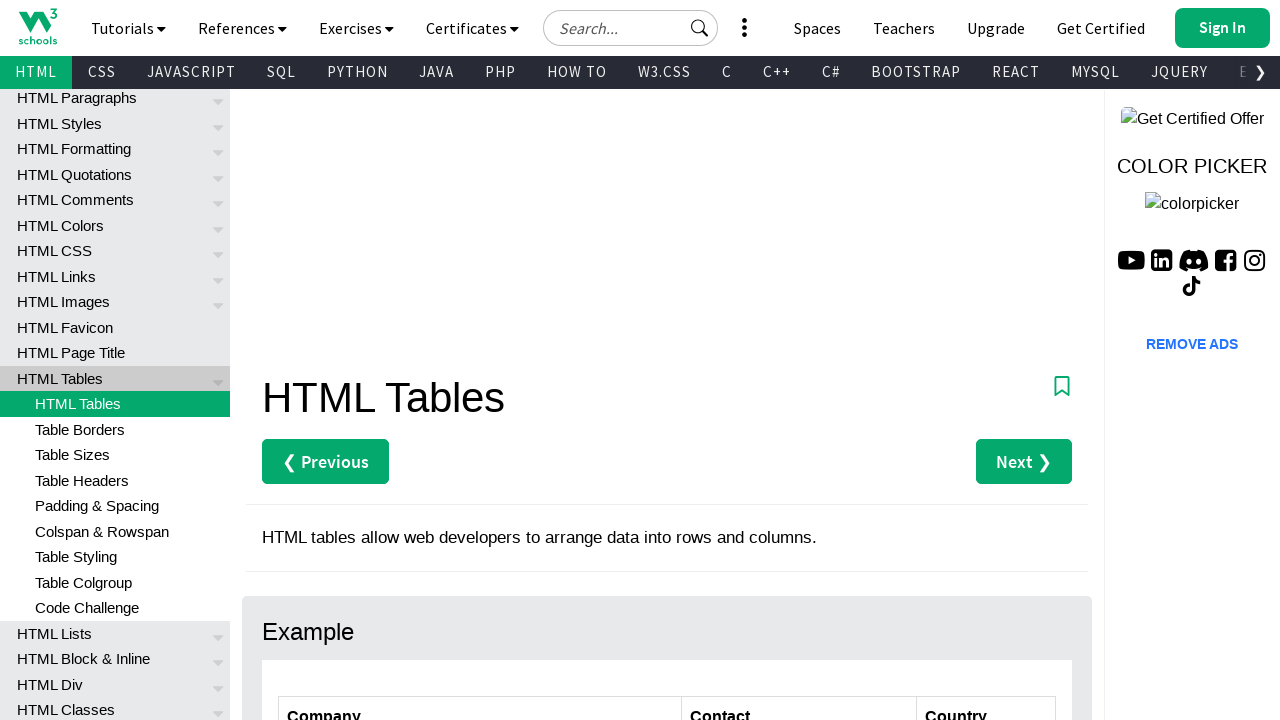

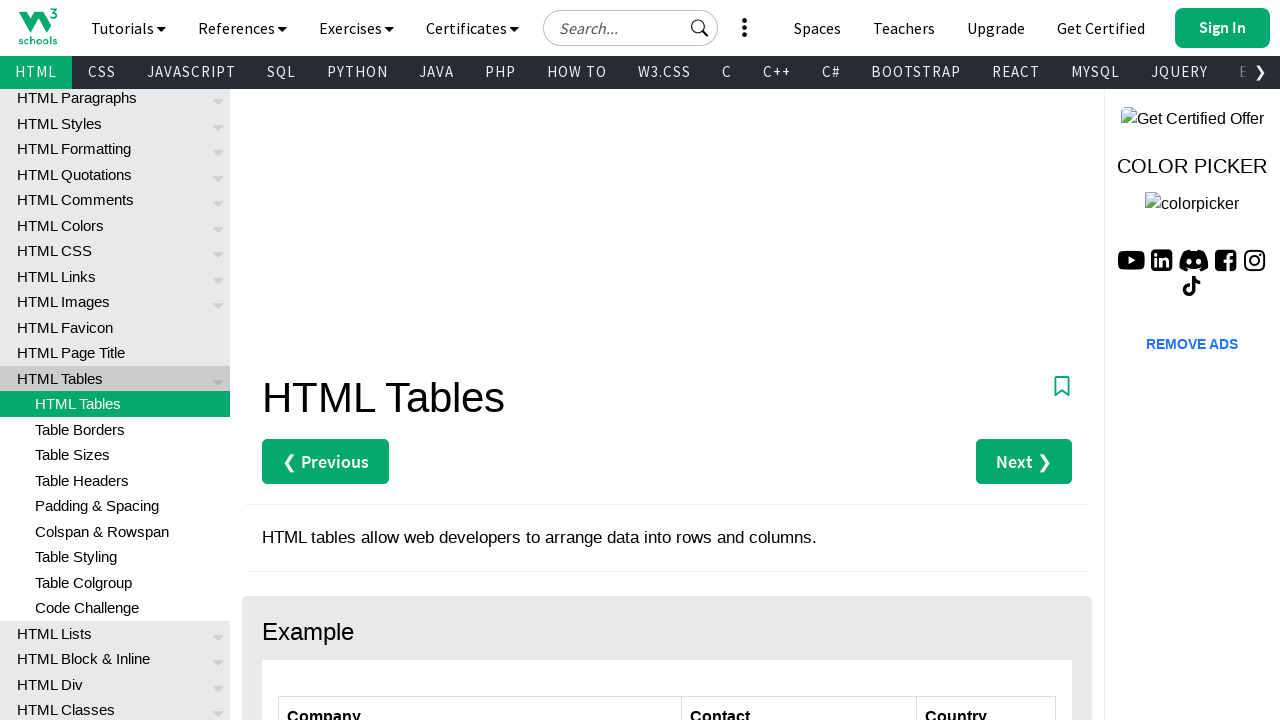